Navigates to frames test page and fills an input field

Starting URL: http://applitools.github.io/demo/TestPages/FramesTestPage/

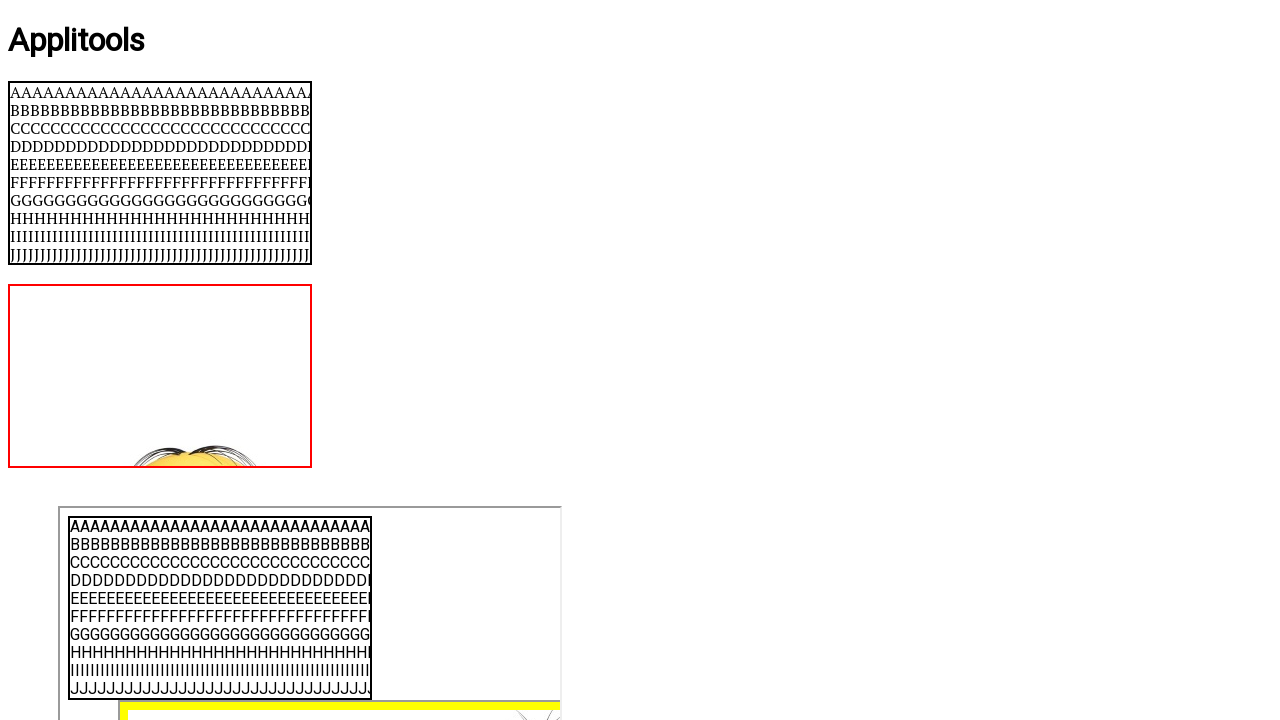

Filled input field with 'My Input' on input
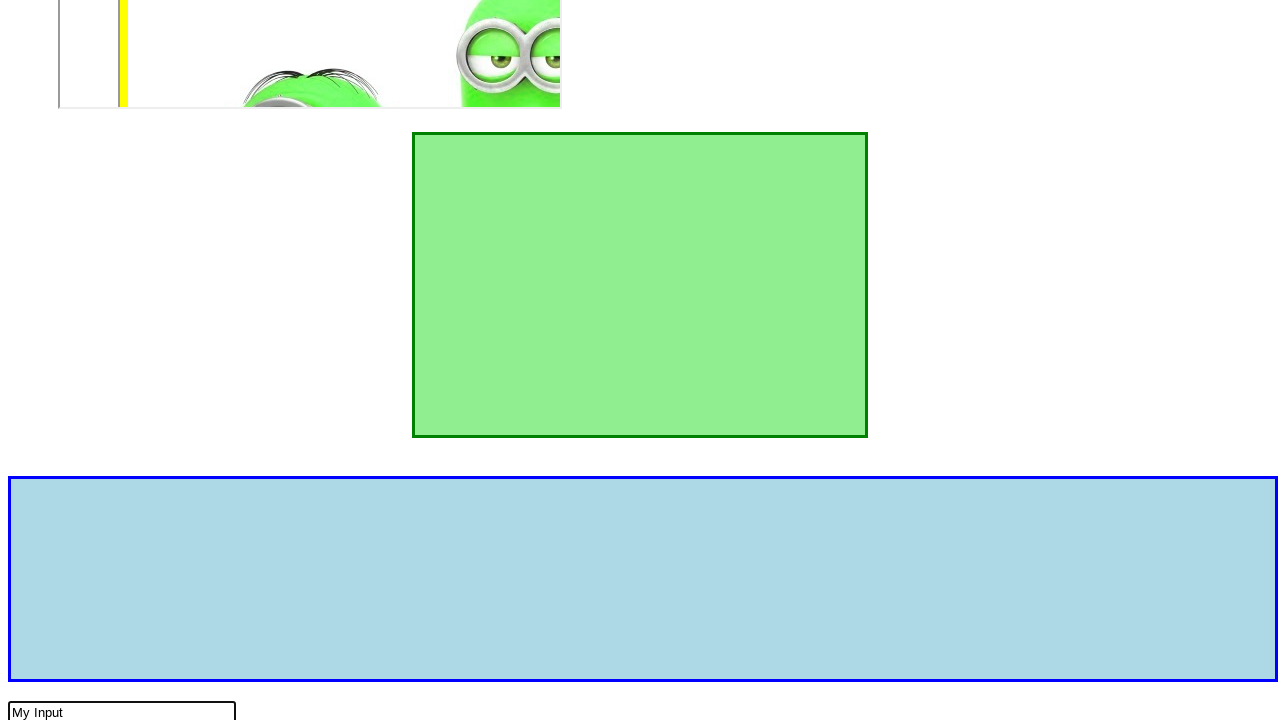

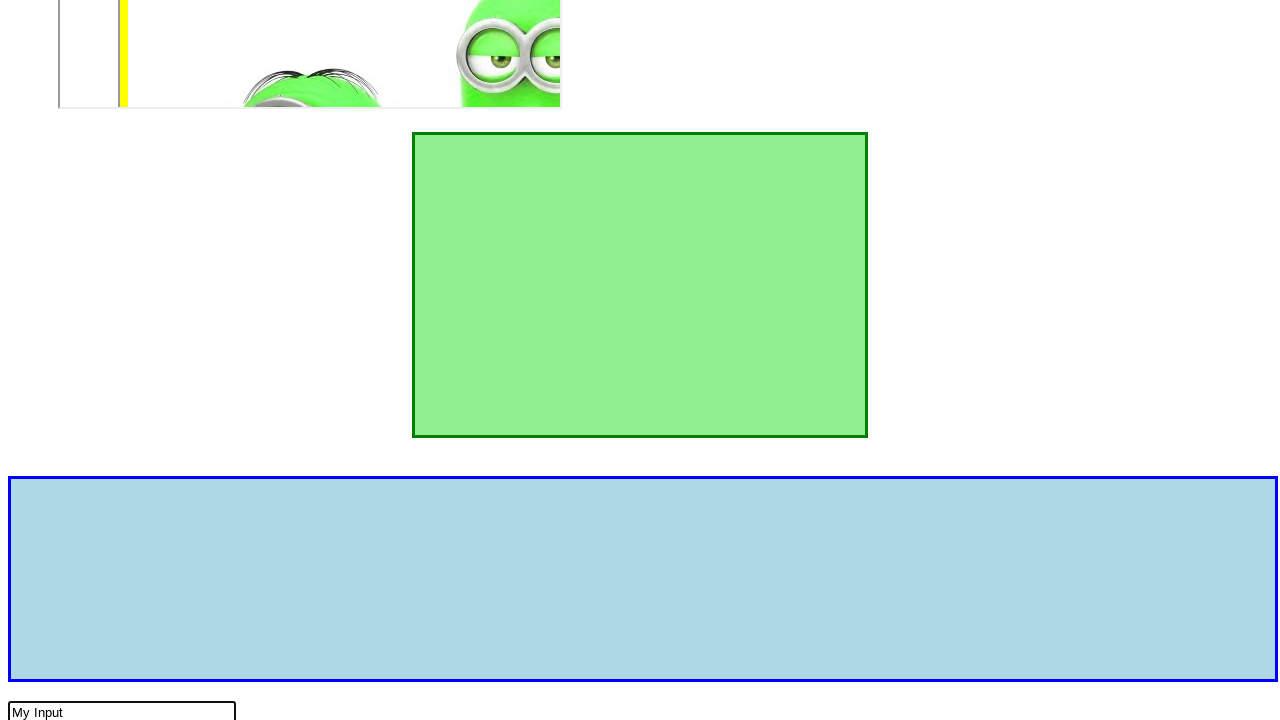